Tests opening a new browser window, navigating to a different page in that window, and verifying that two window handles exist.

Starting URL: https://the-internet.herokuapp.com/windows

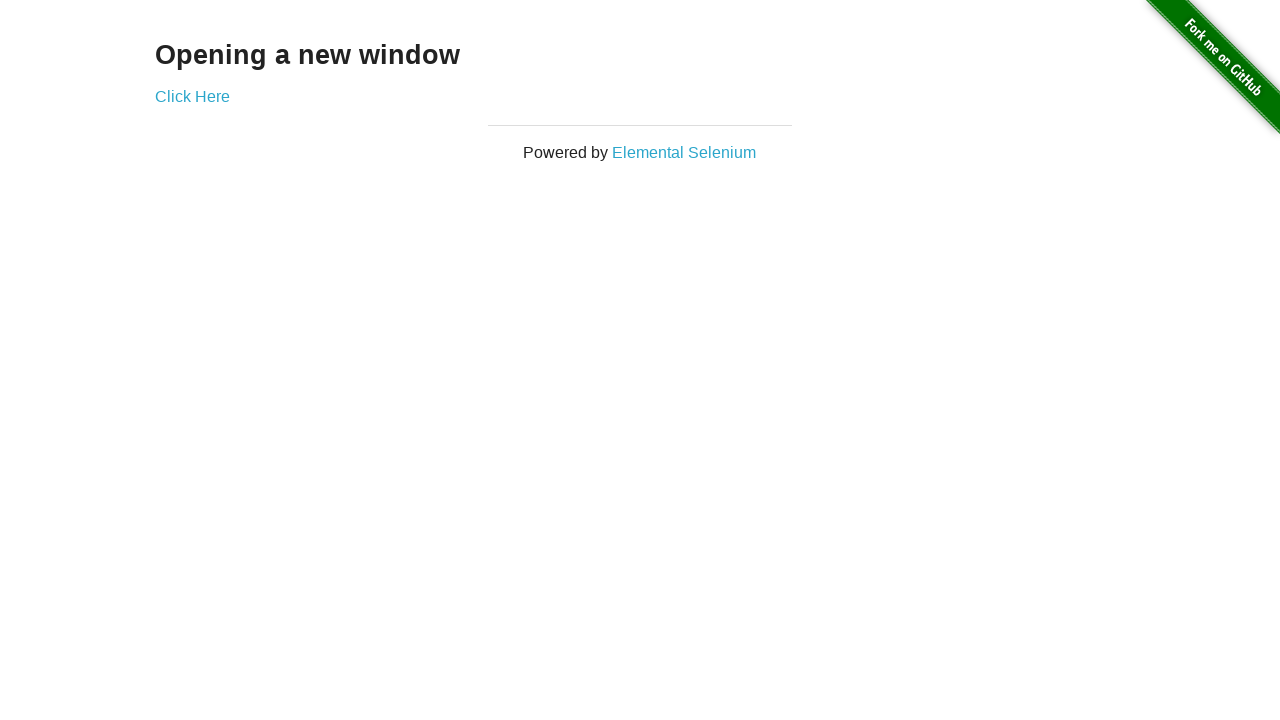

Opened a new browser window
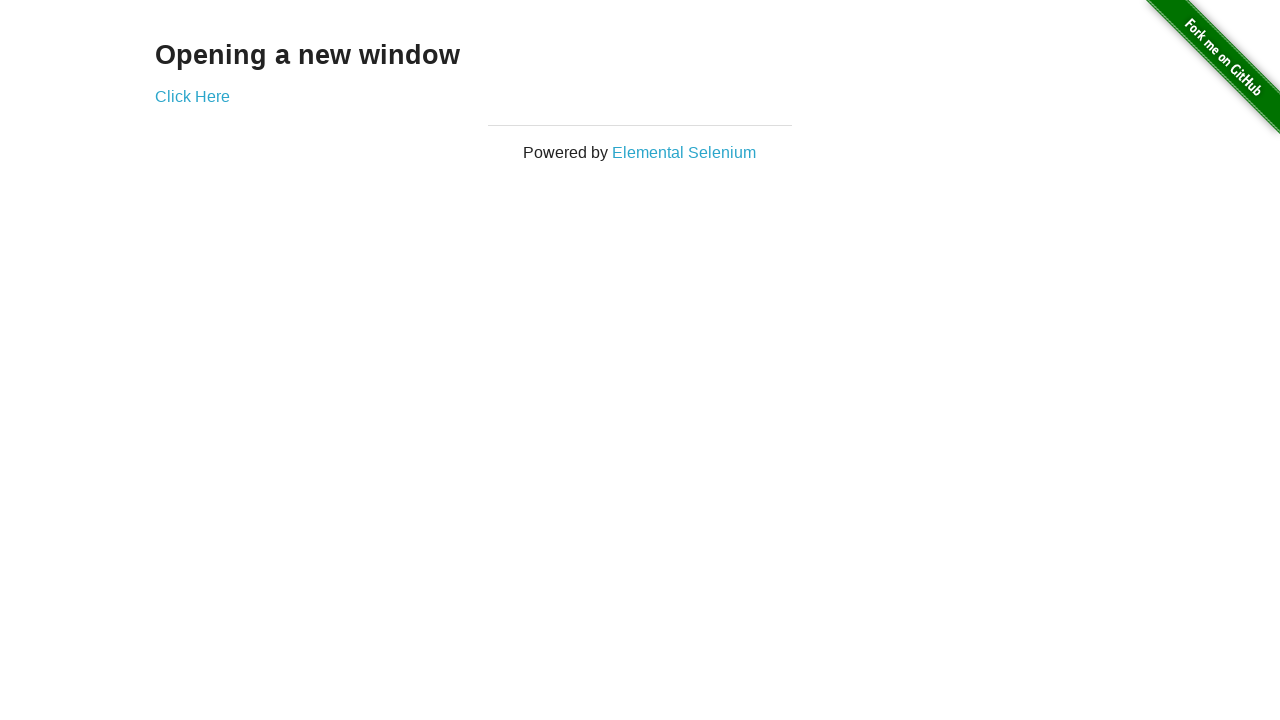

Navigated new window to typos page
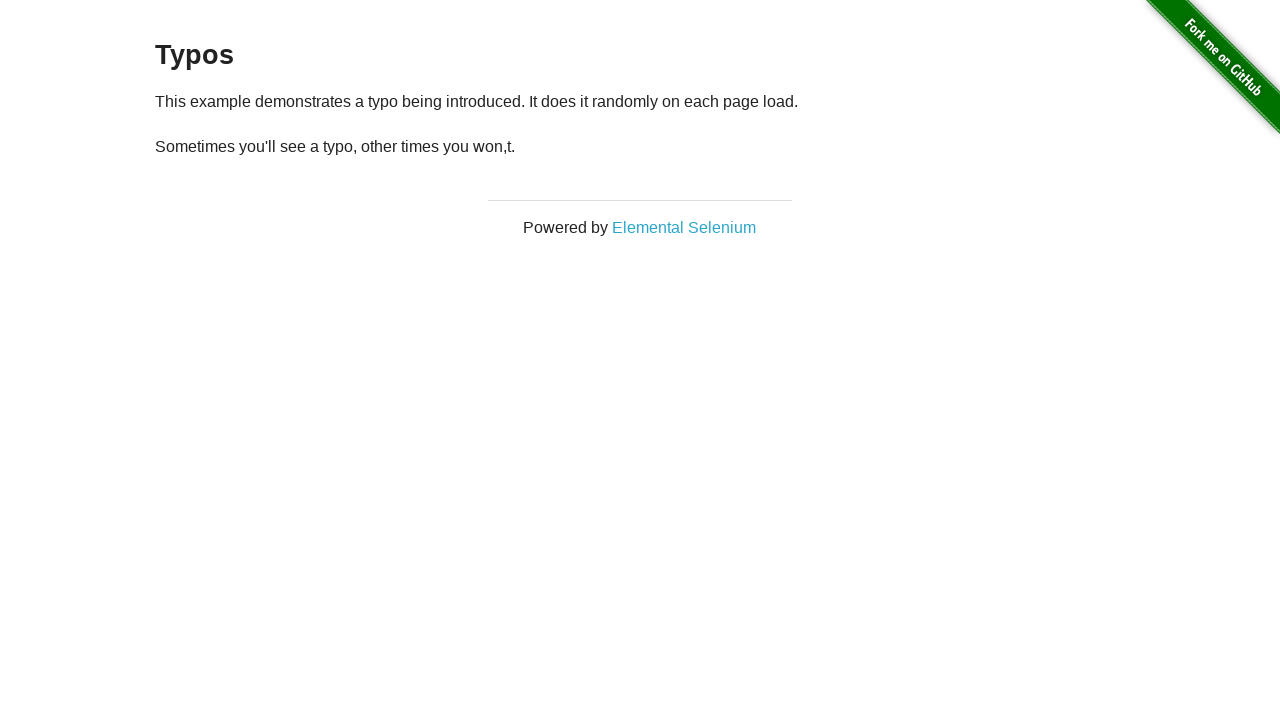

Verified that 2 window handles exist in the context
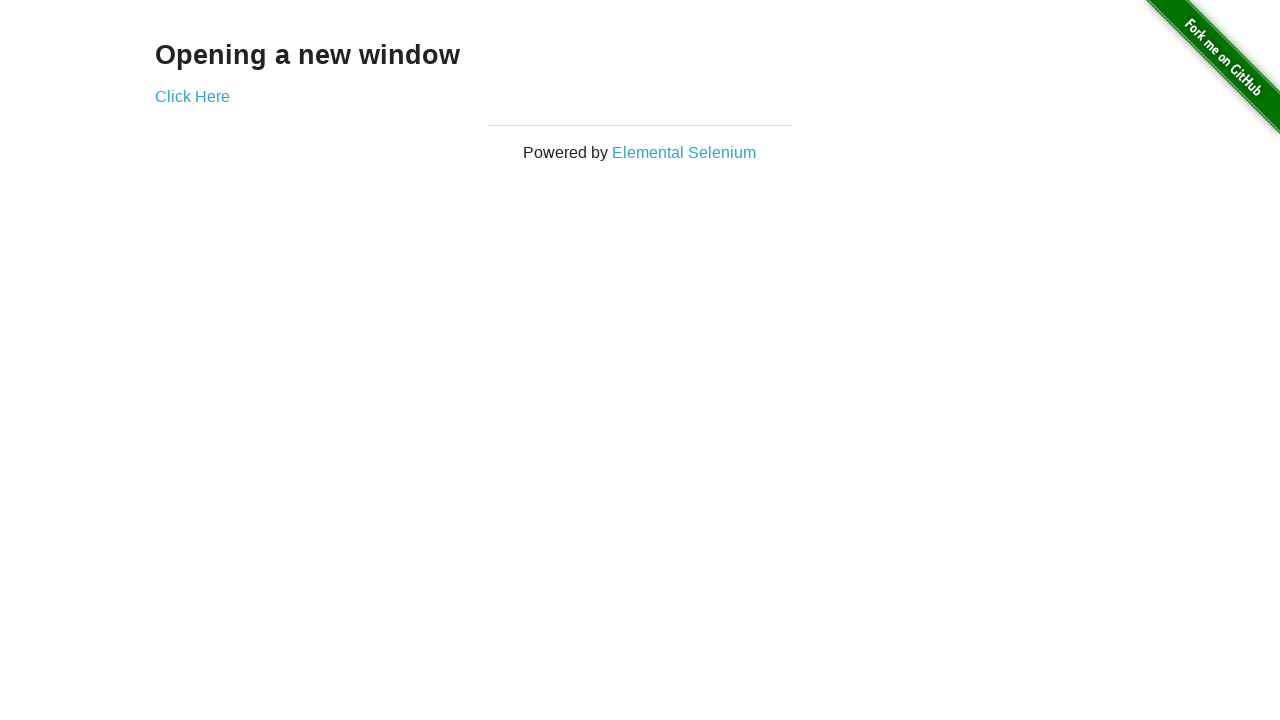

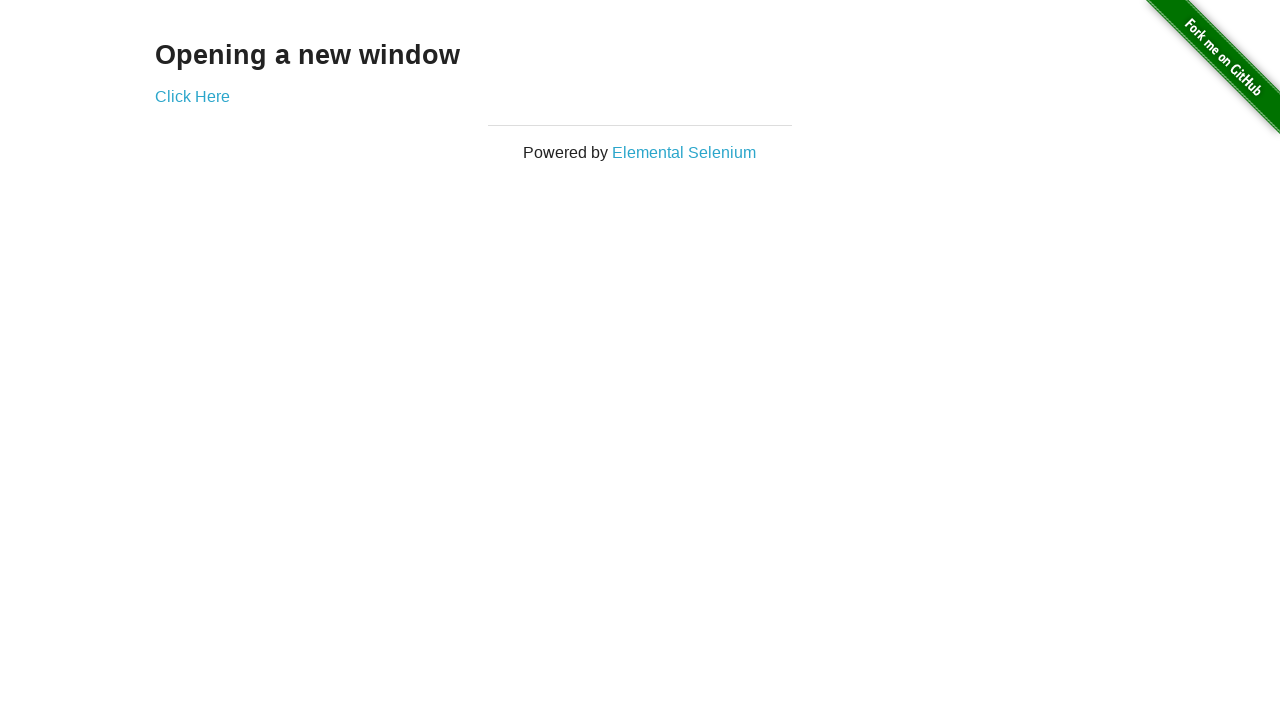